Tests links functionality by navigating to the Links page and clicking on simple link, dynamic link, and Created link

Starting URL: https://demoqa.com

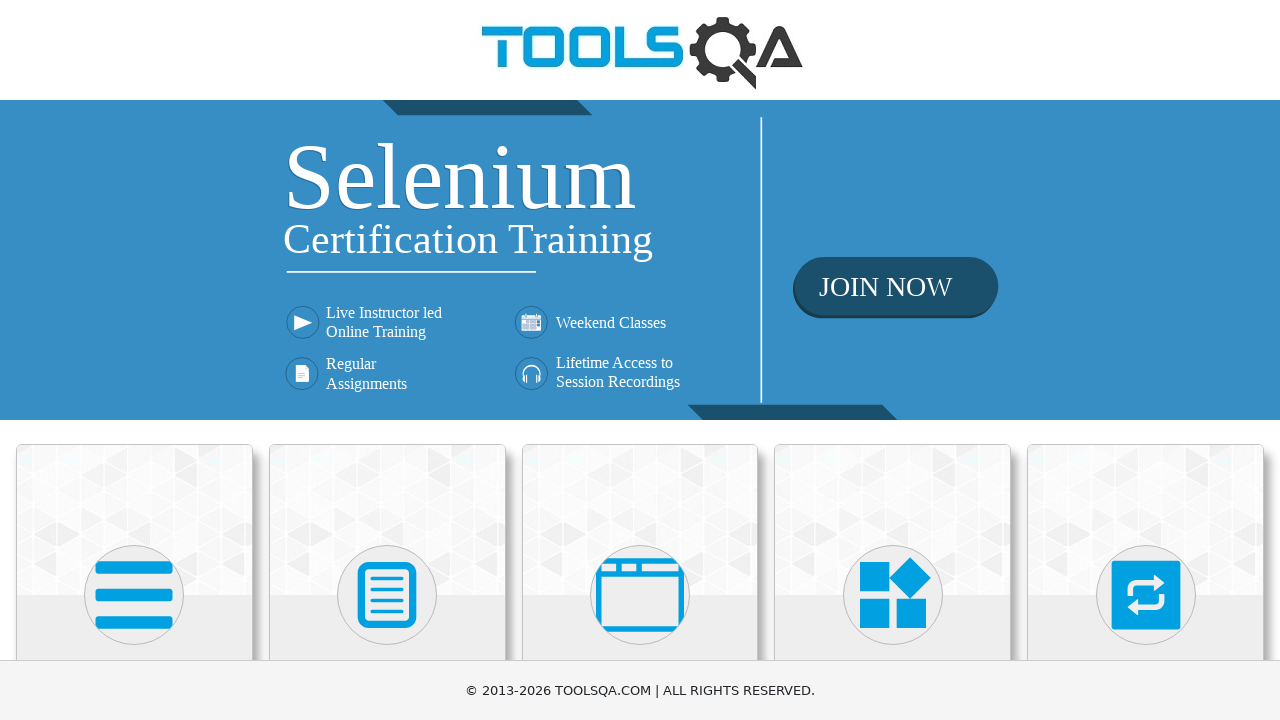

Clicked on Elements card at (134, 360) on xpath=//h5[text()='Elements']
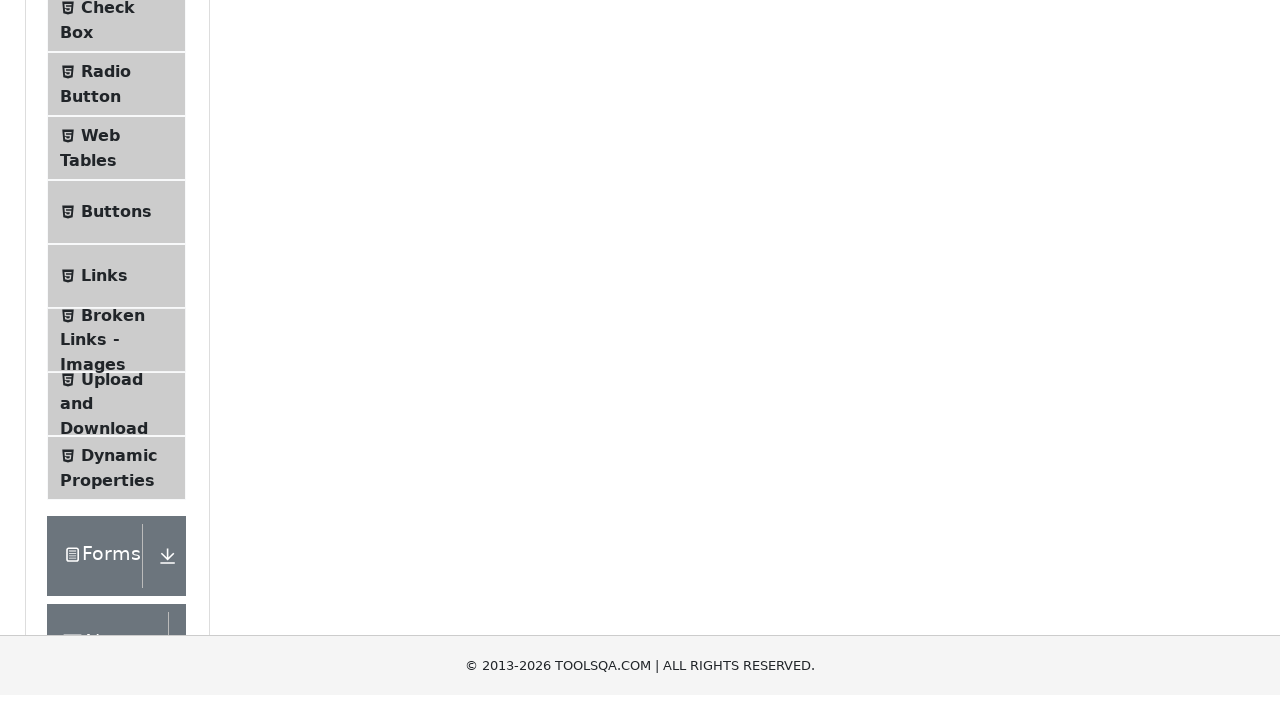

Clicked on Links menu item at (104, 581) on xpath=//span[text()='Links']
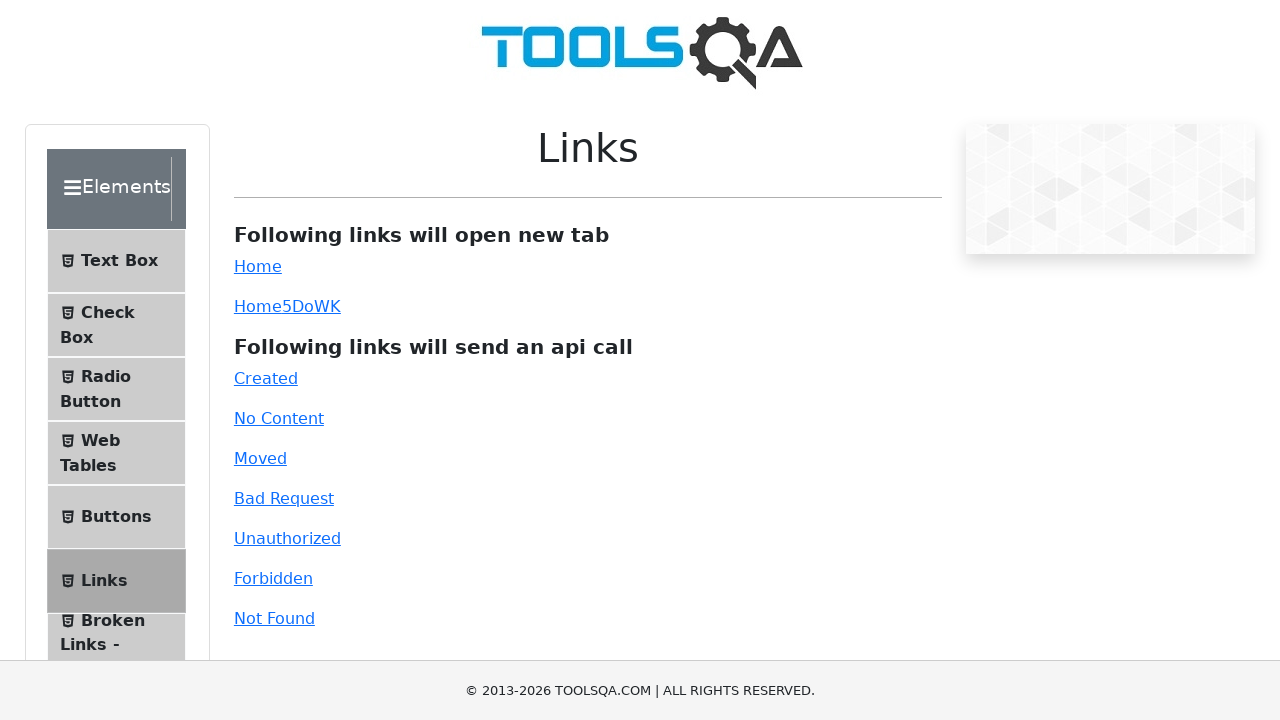

Clicked on simple link at (258, 266) on #simpleLink
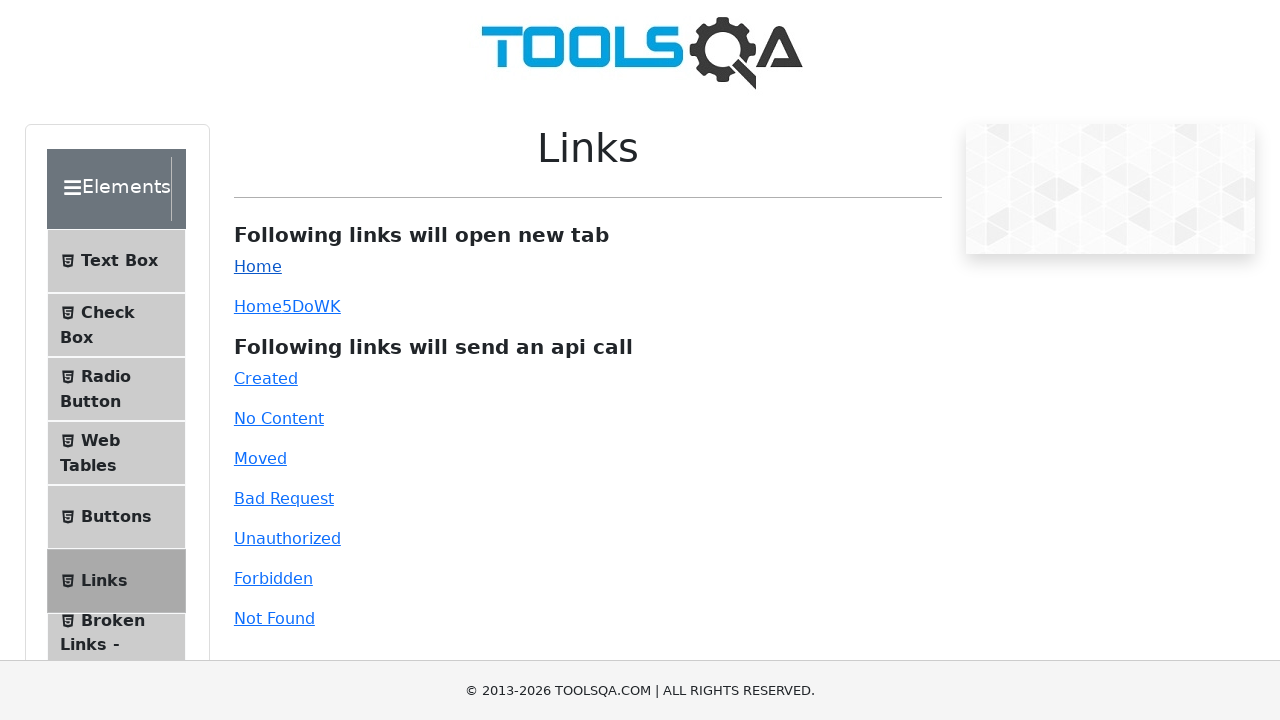

Clicked on dynamic link at (258, 306) on #dynamicLink
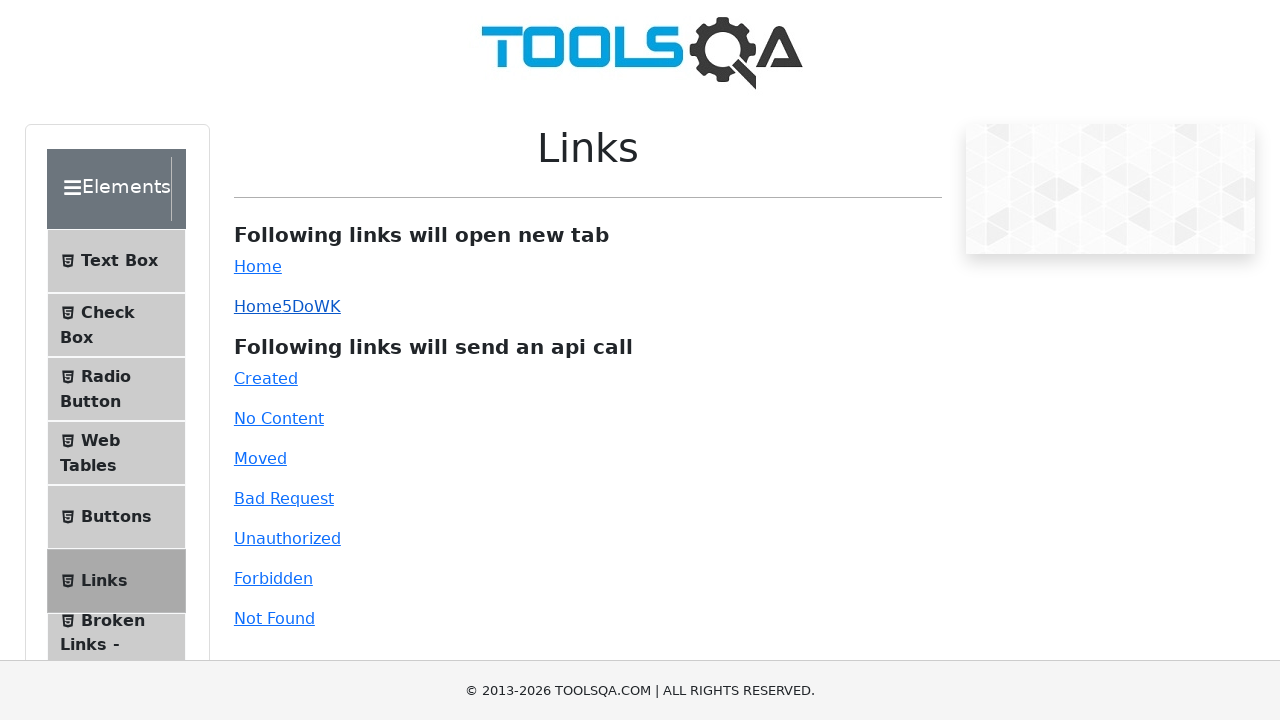

Clicked on Created link at (266, 378) on xpath=//a[text()='Created']
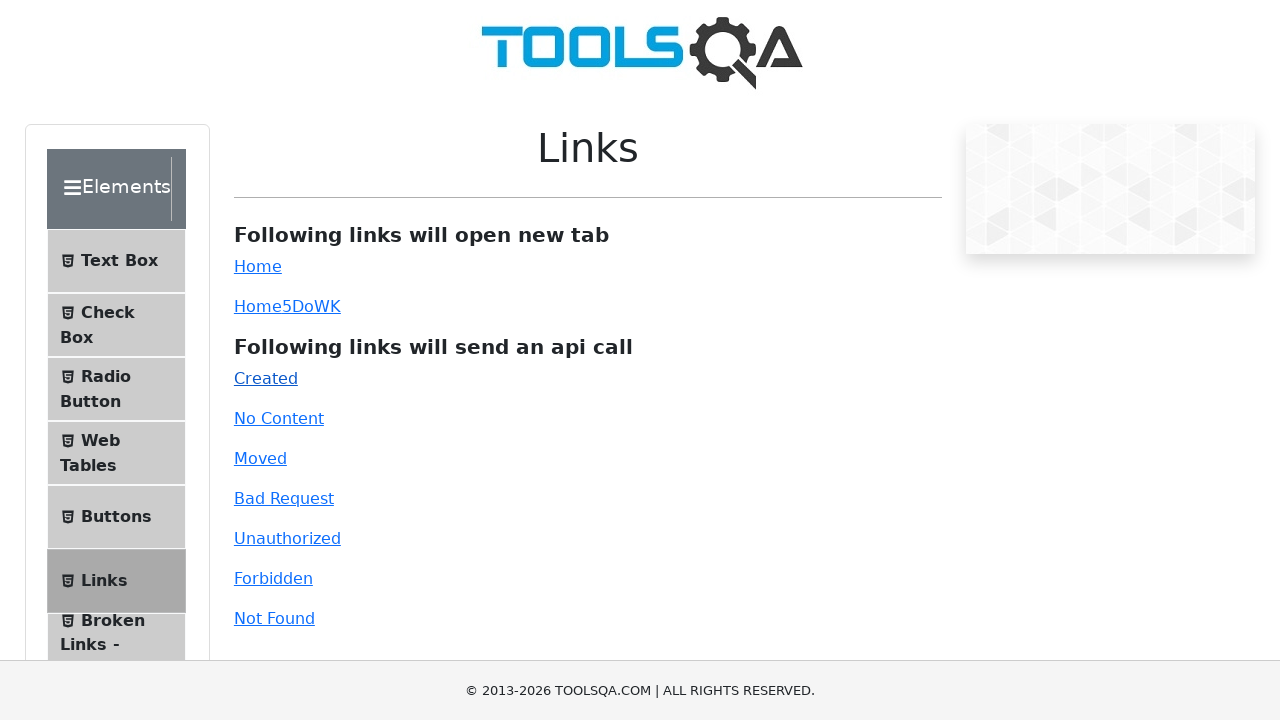

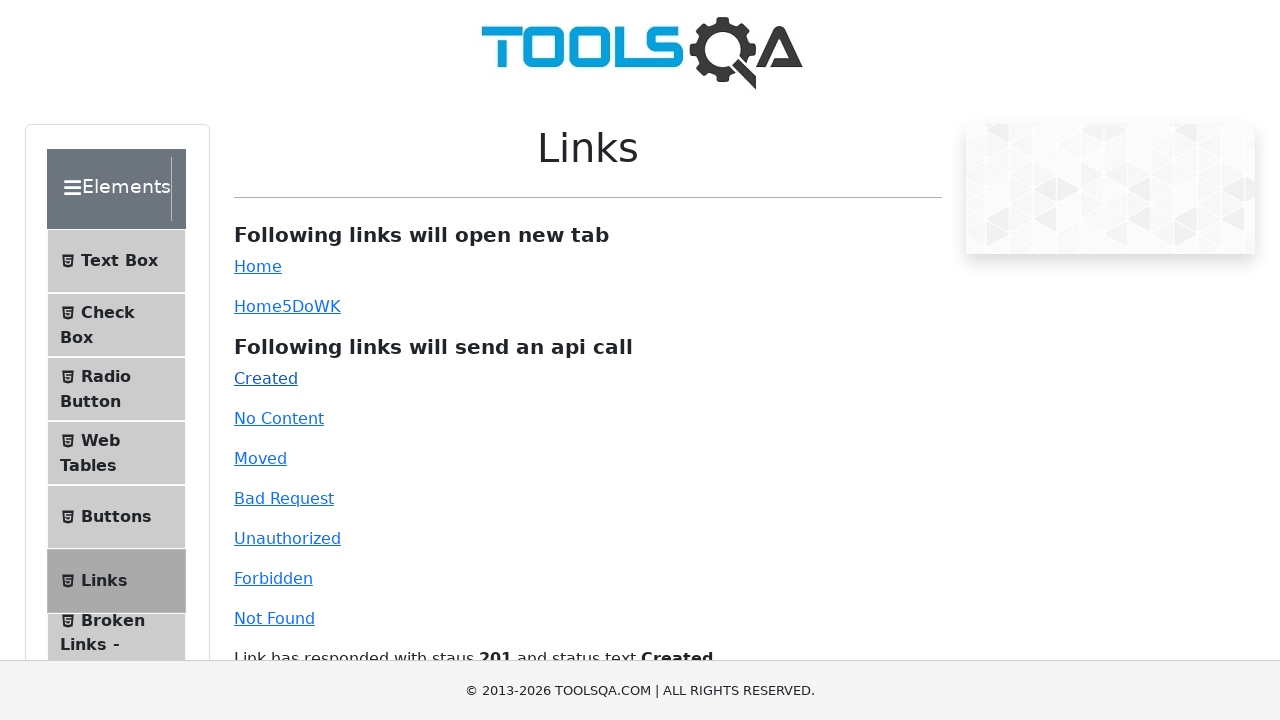